Tests dropdown interaction by scrolling to a dropdown button, clicking it to reveal options, and selecting the Flipkart link

Starting URL: https://omayo.blogspot.com/2013/05/page-one.html

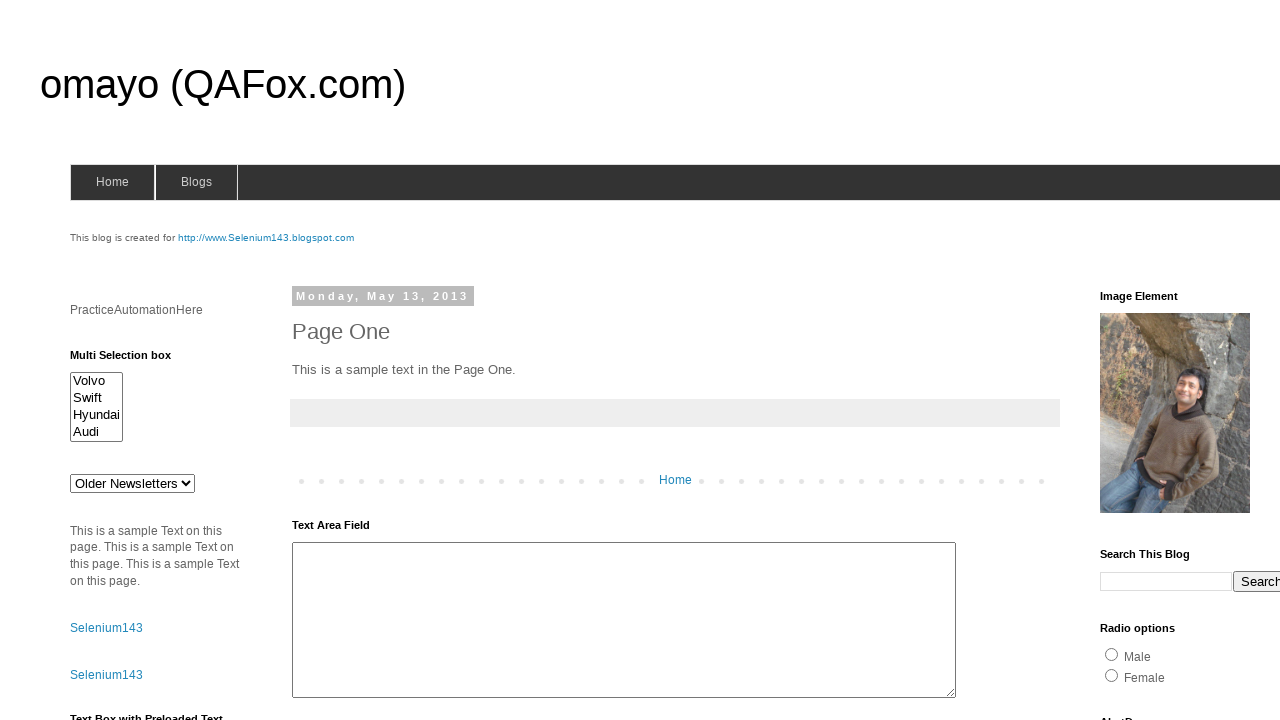

Located the Dropdown button
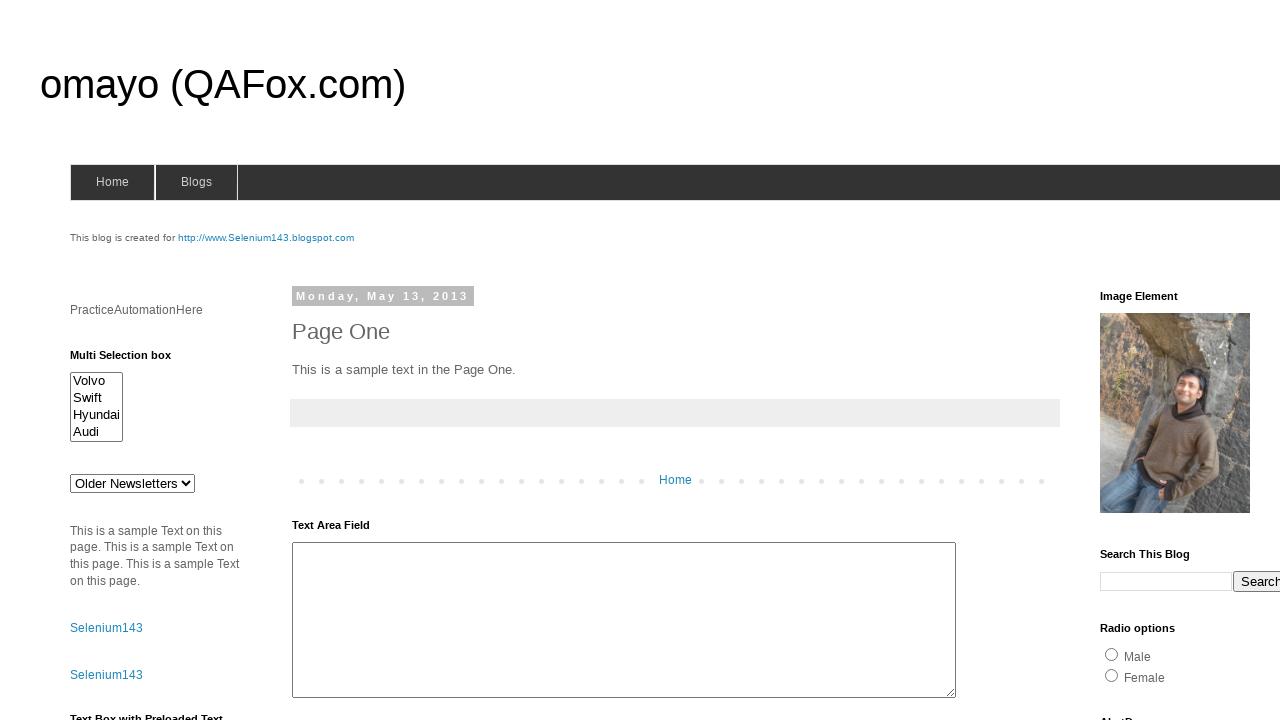

Scrolled the Dropdown button into view
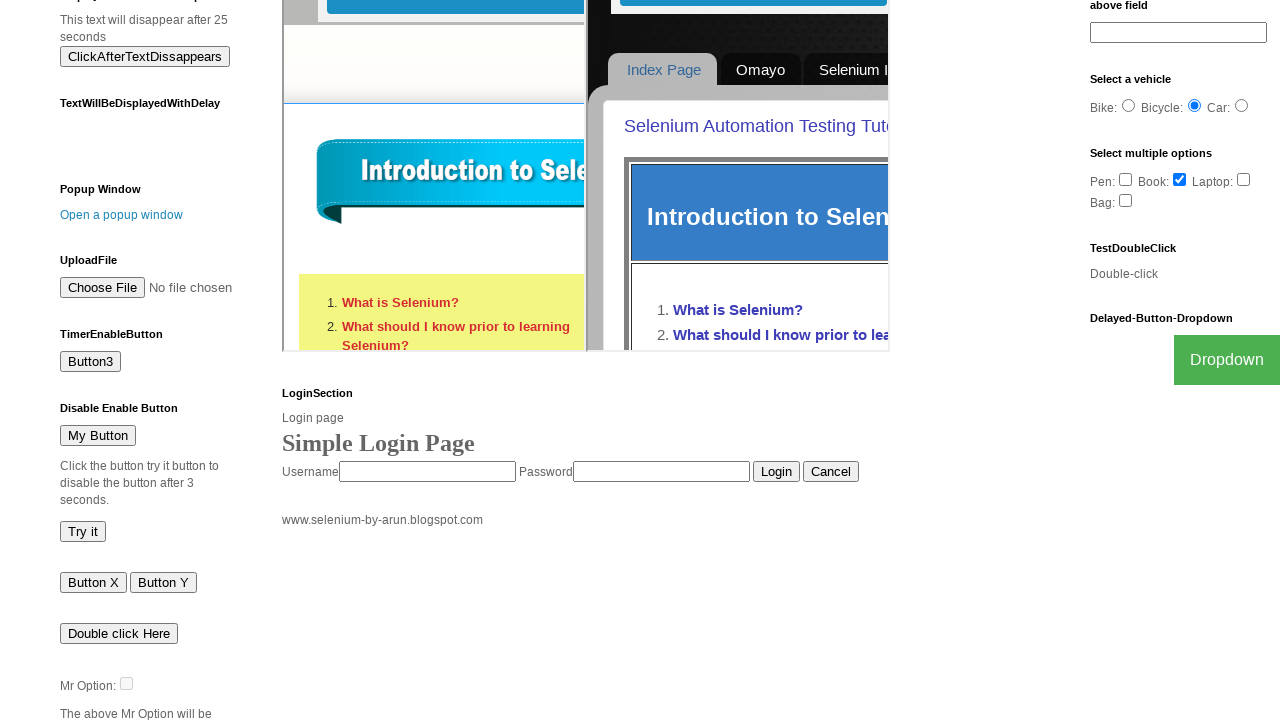

Clicked the Dropdown button to reveal options at (1227, 360) on xpath=//button[text()='Dropdown']
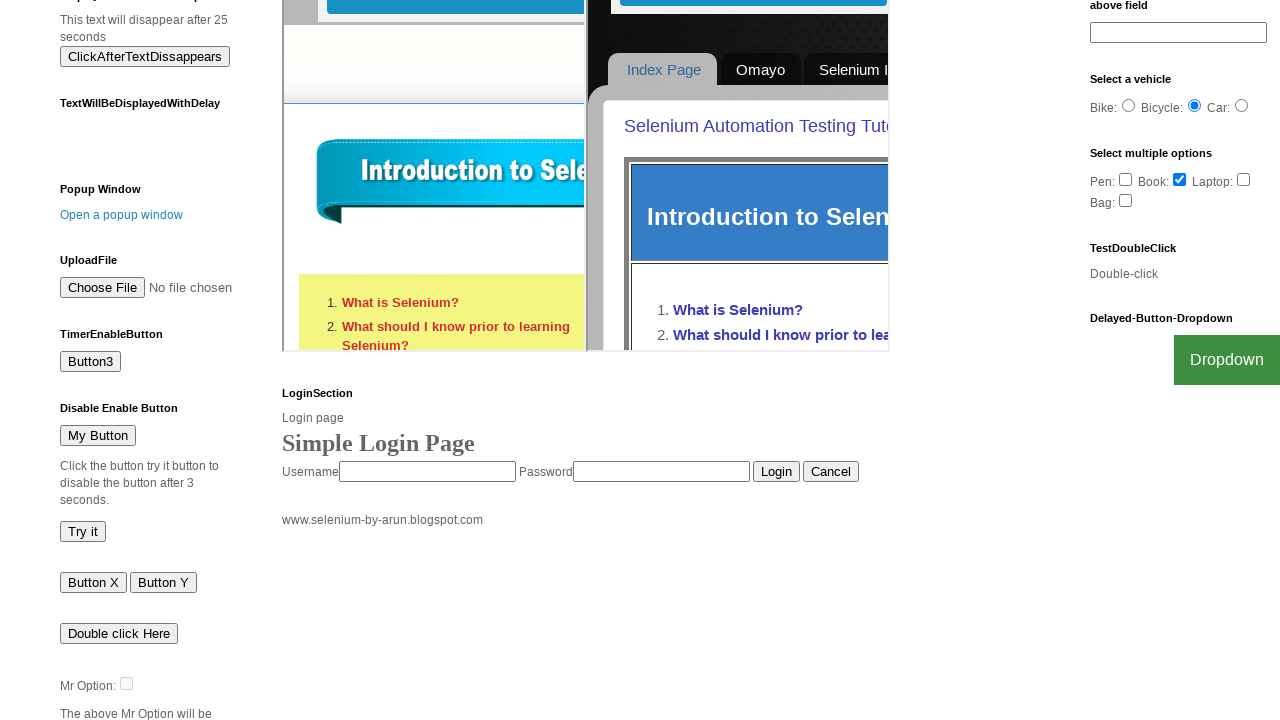

Flipkart link became visible
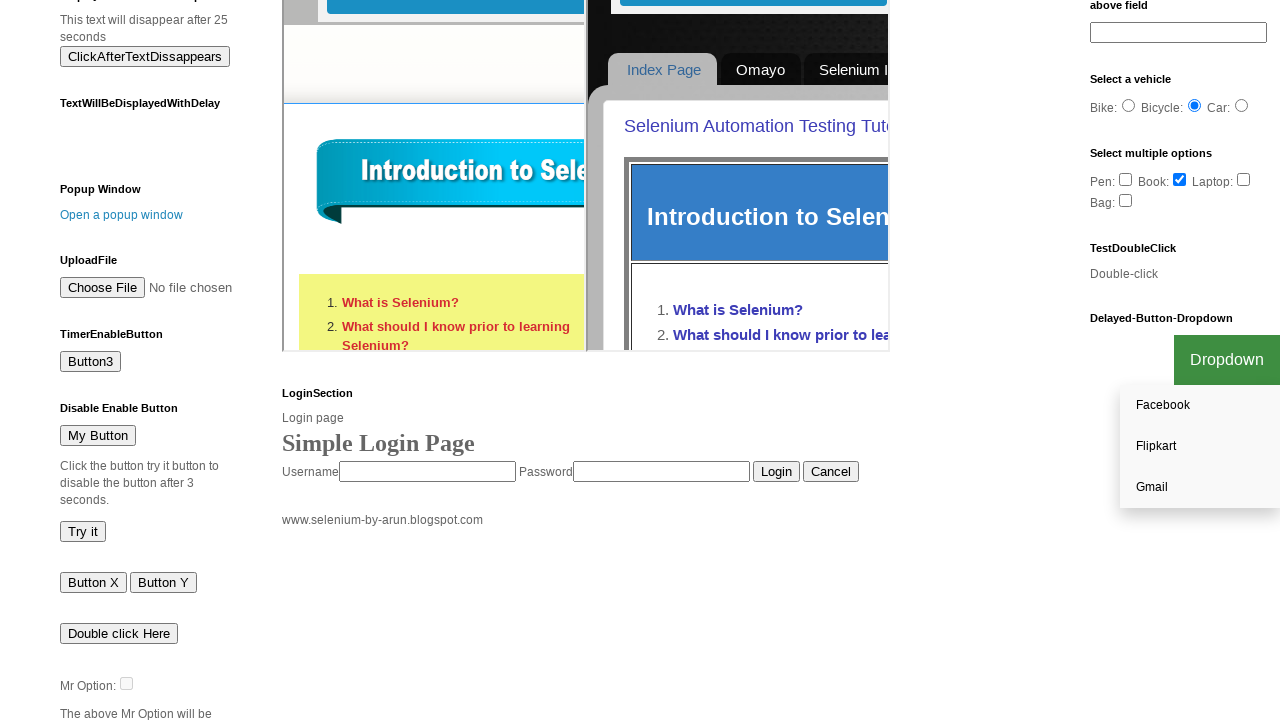

Clicked the Flipkart link at (1200, 447) on xpath=//a[text()='Flipkart']
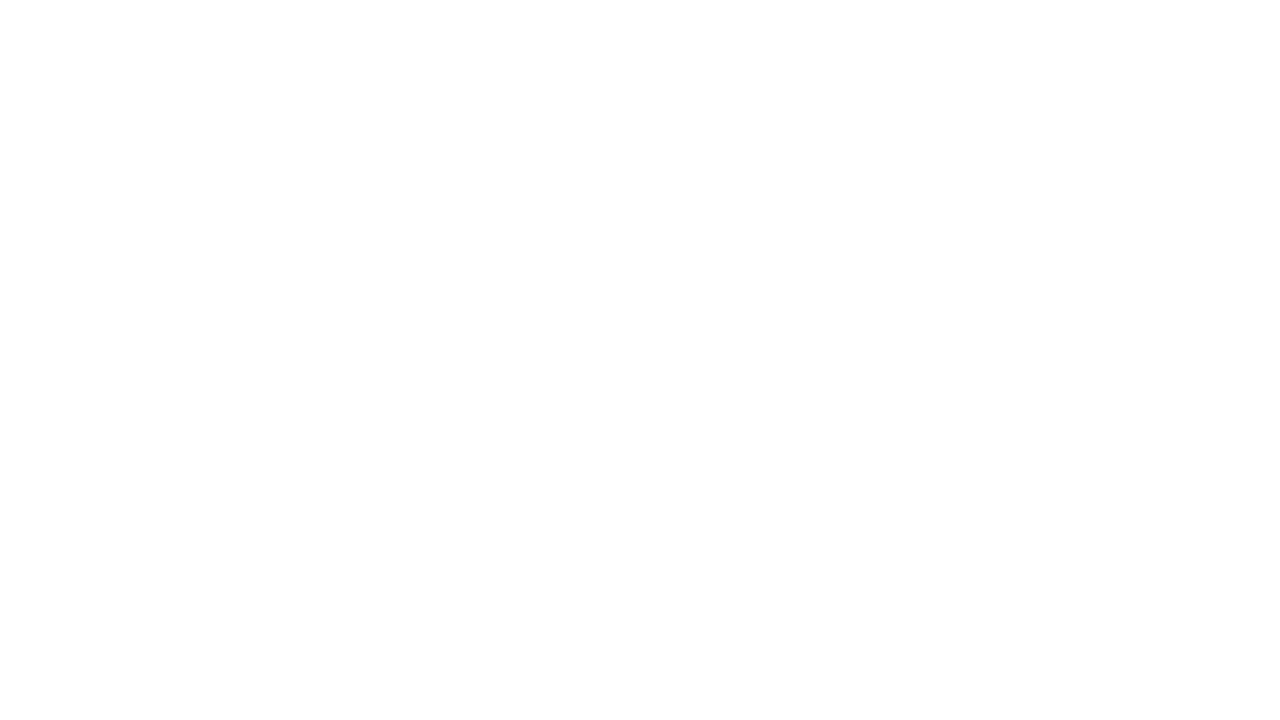

Page title: 
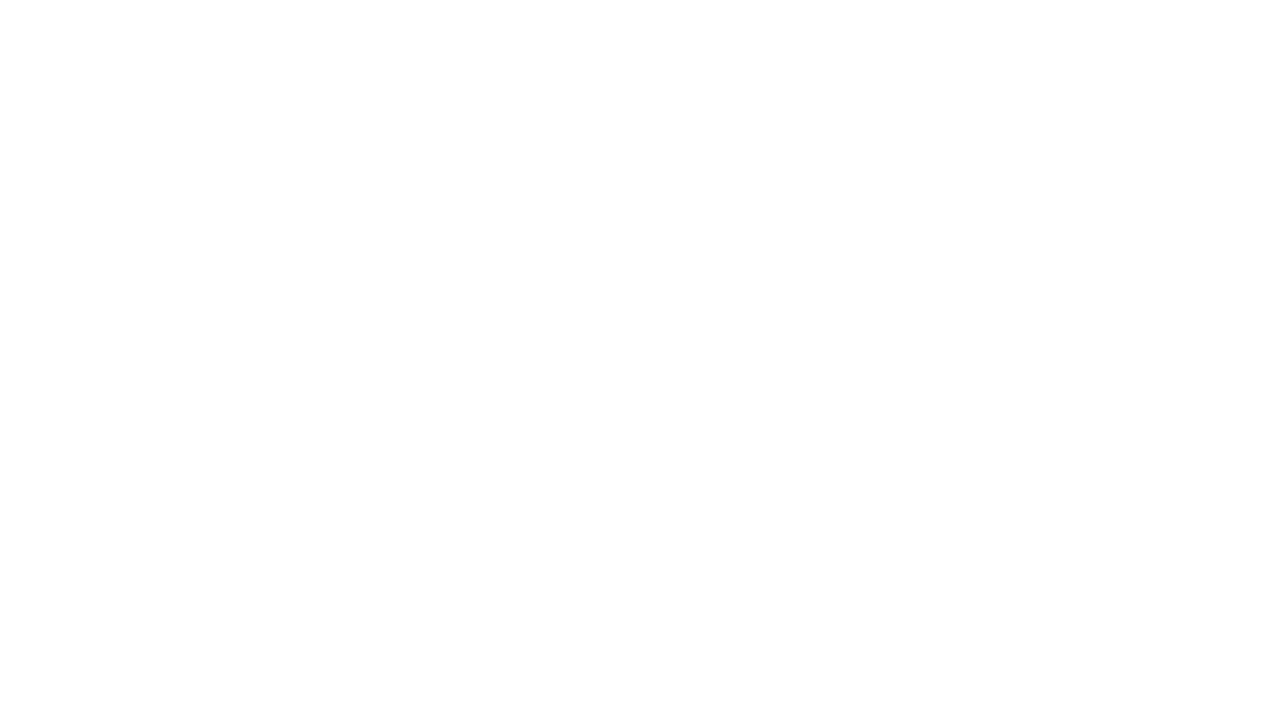

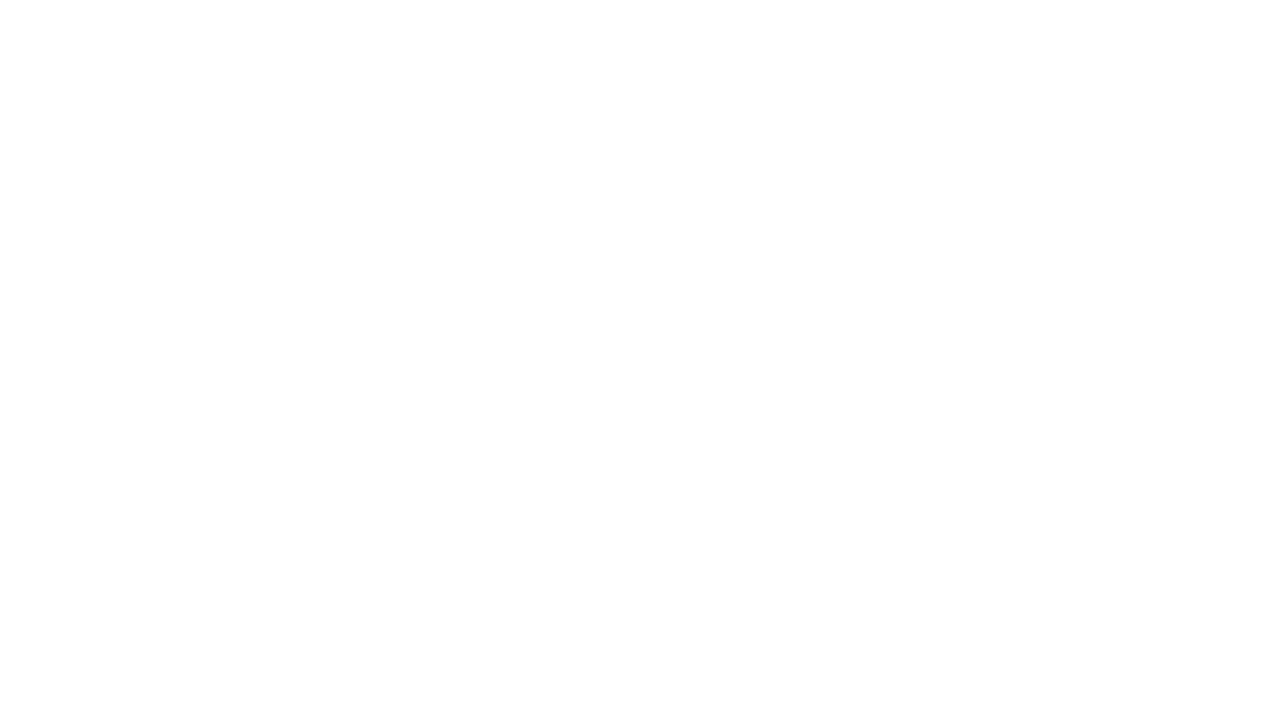